Tests a random date generator web application by configuring various parameters like count, date format, and date range, then verifying the generated dates meet the specified criteria

Starting URL: https://codebeautify.org/generate-random-date

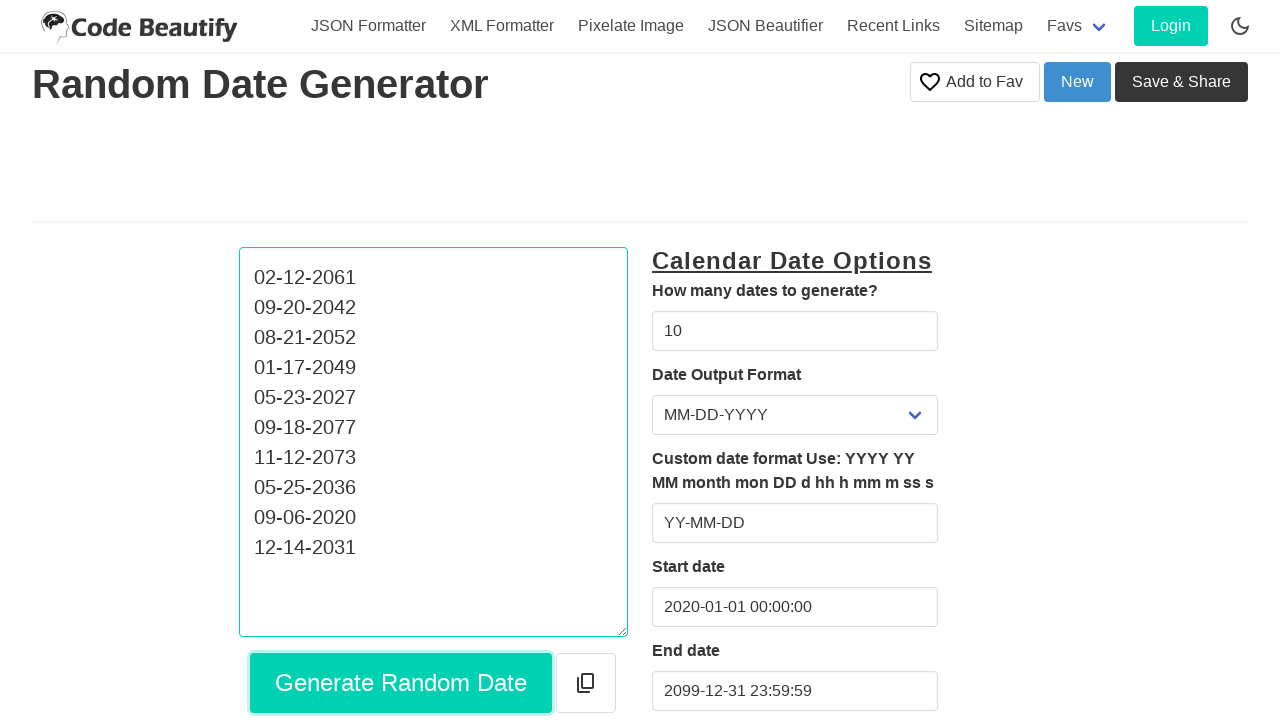

Cleared the count field on #count
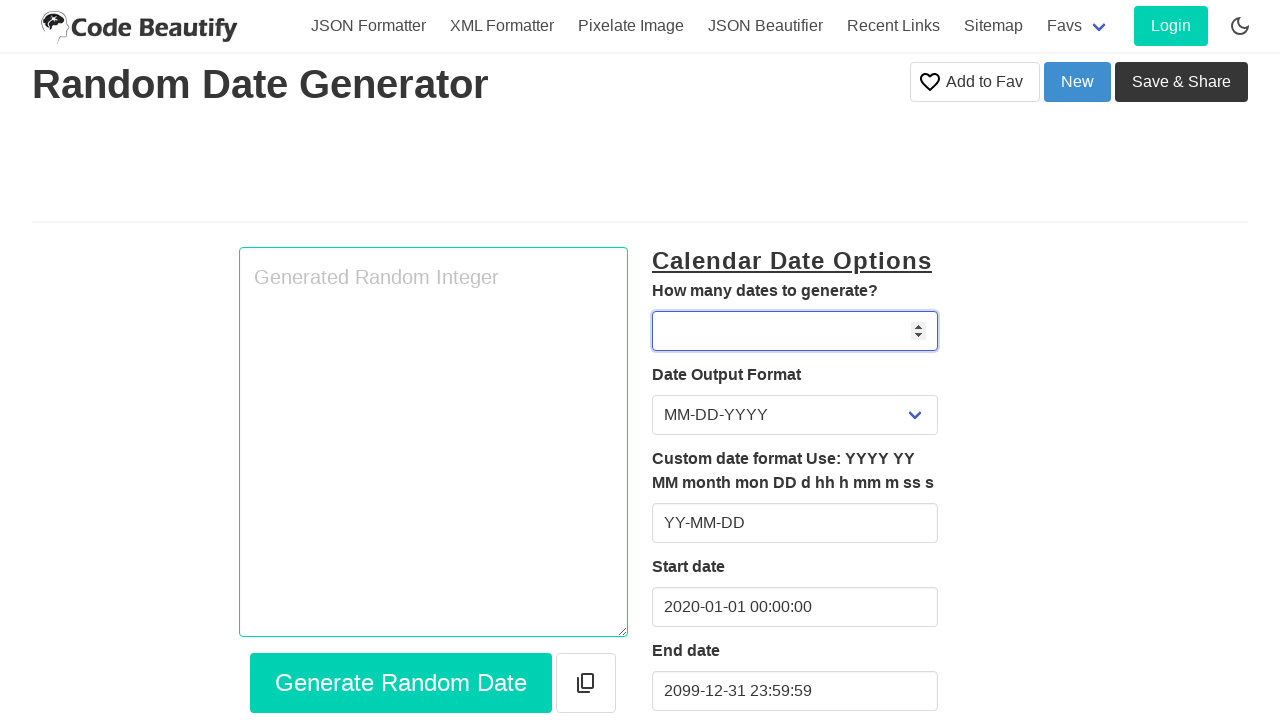

Filled count field with value '5' on #count
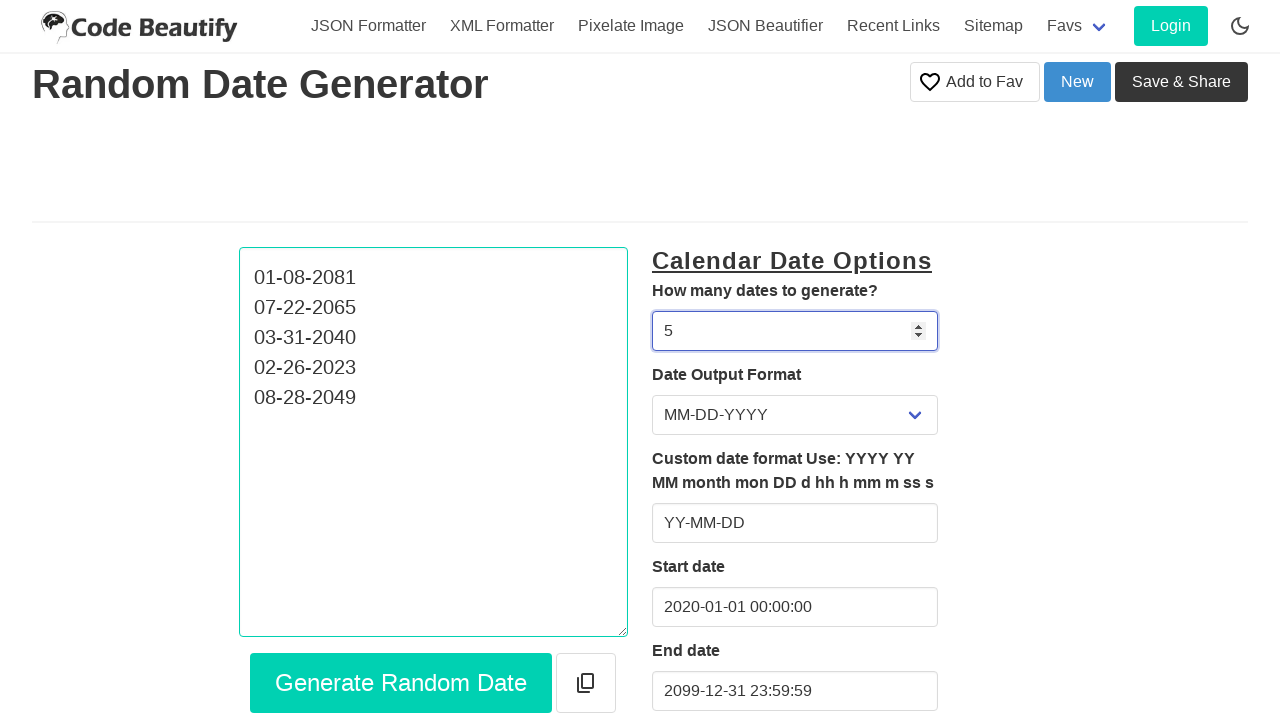

Selected date format 'MM-DD-YYYY' from dropdown on #format
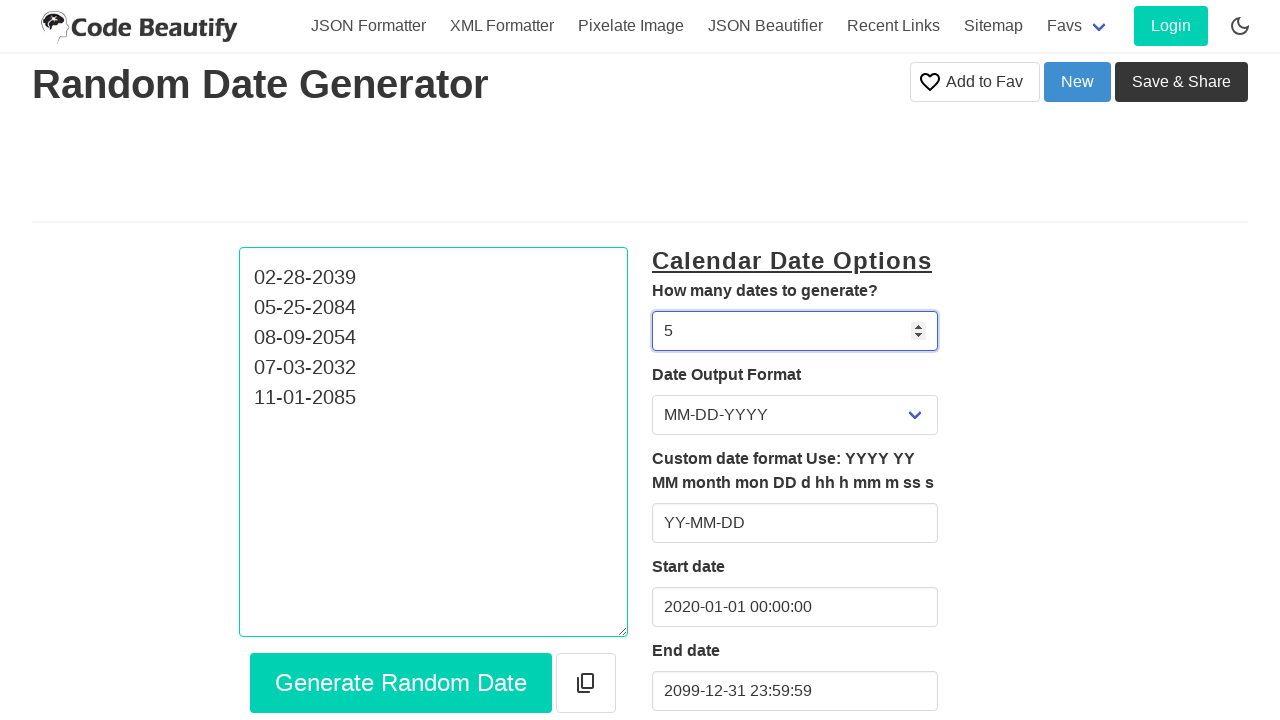

Filled start date field with '01-01-2024' on #start
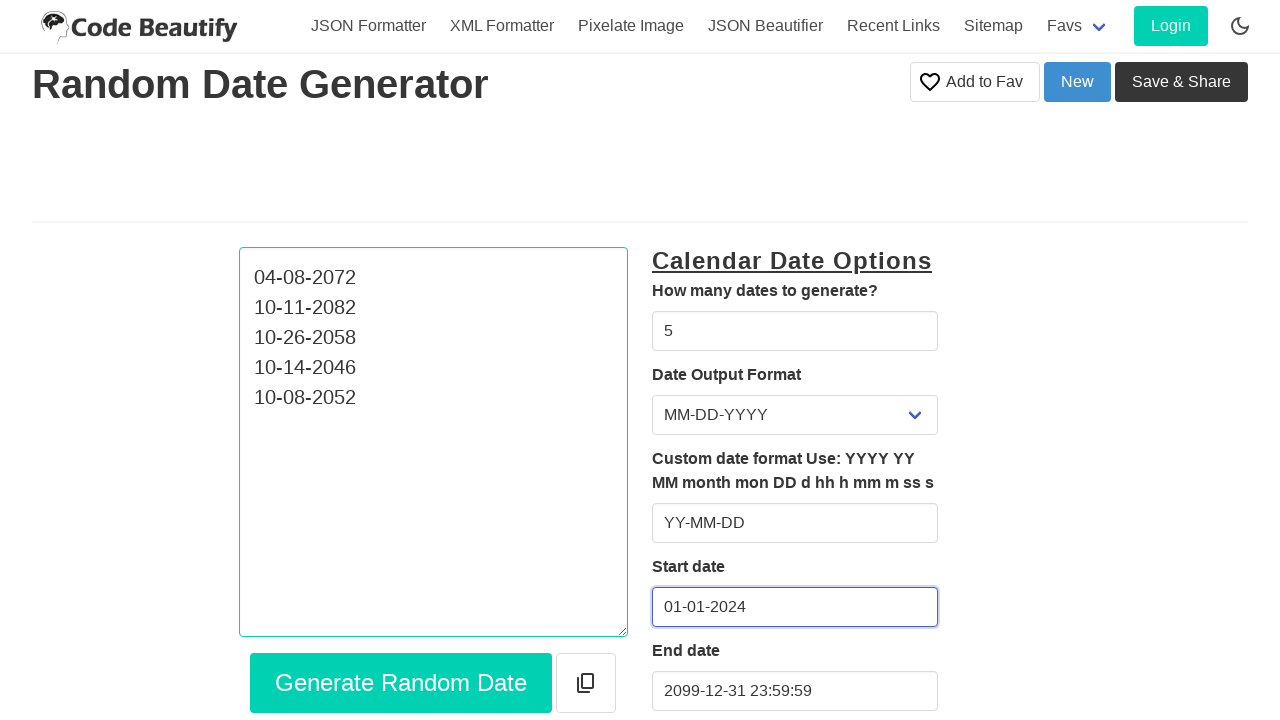

Filled end date field with '12-31-2024' on #end
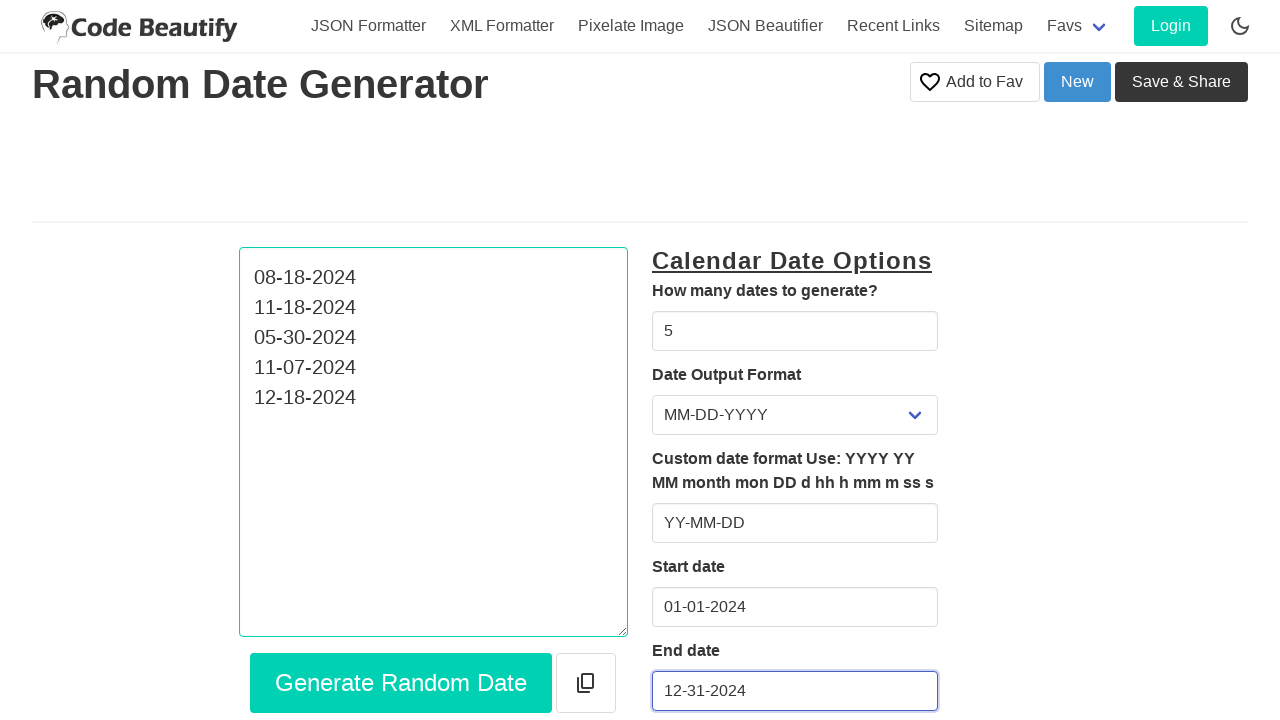

Clicked generate button to create random dates at (401, 683) on button.button.is-primary.is-large.mt-4
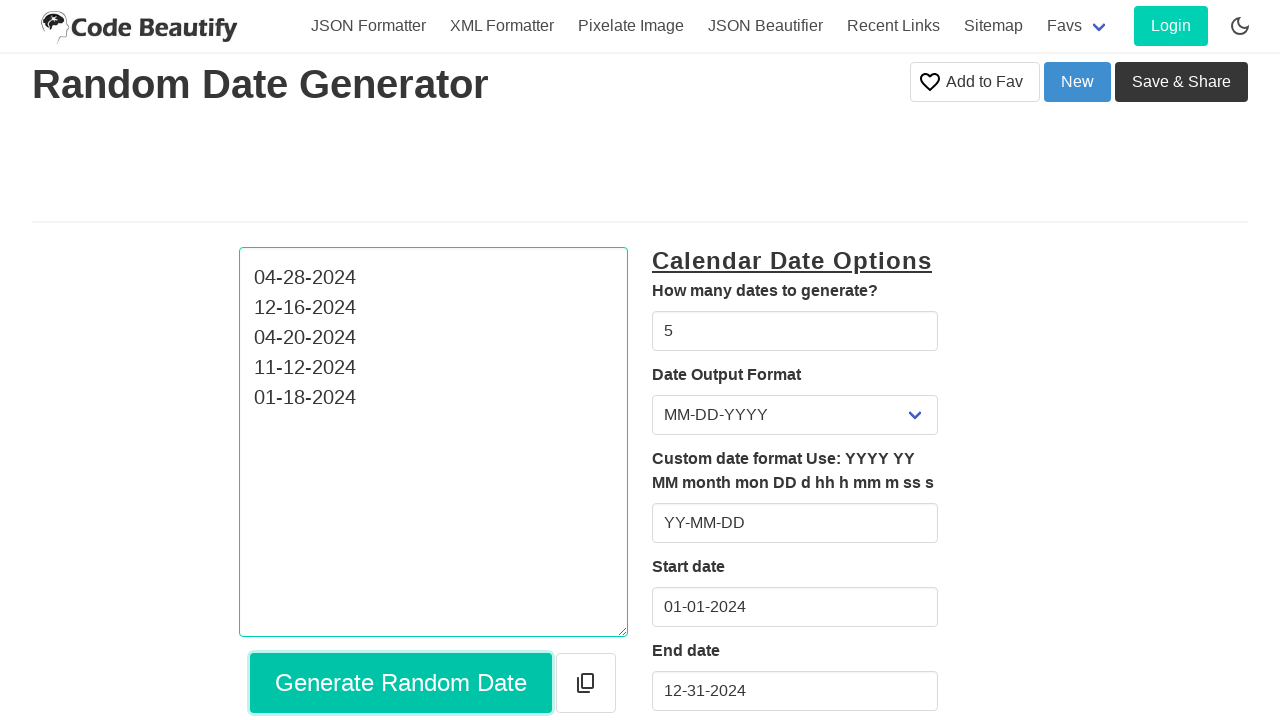

Waited for generated dates text area to appear
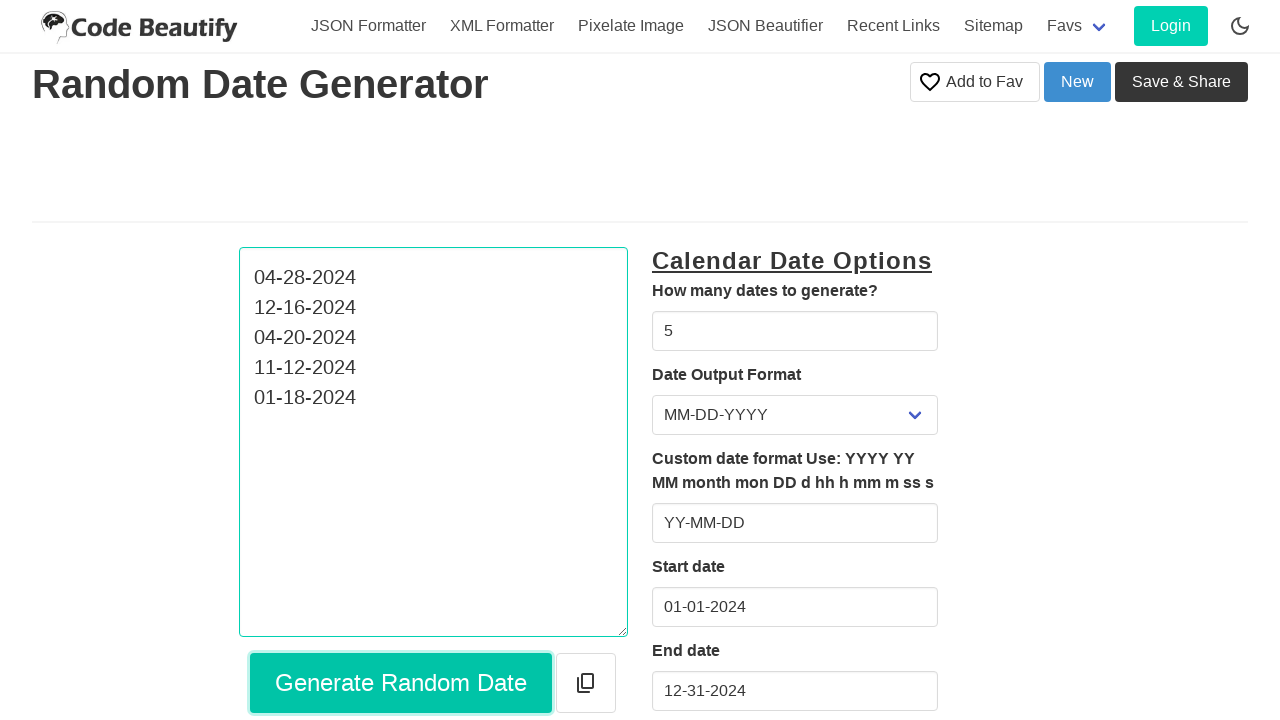

Retrieved generated dates from text area
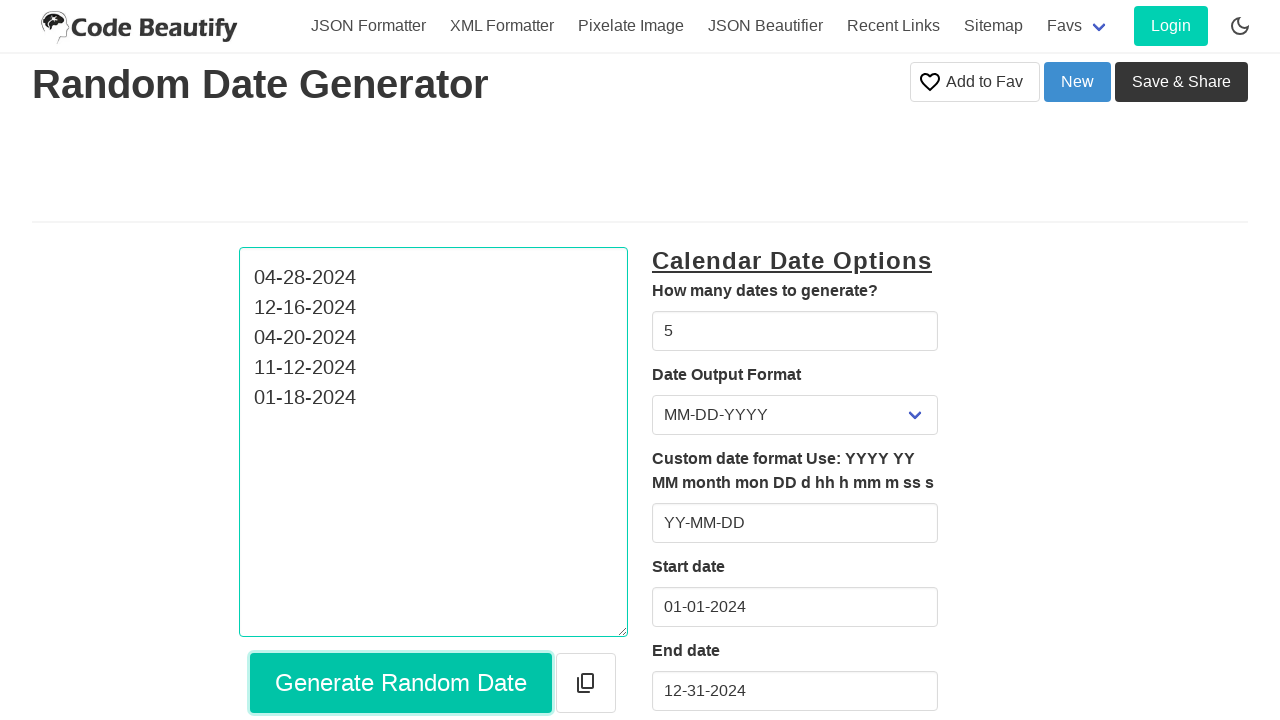

Verified that dates were successfully generated
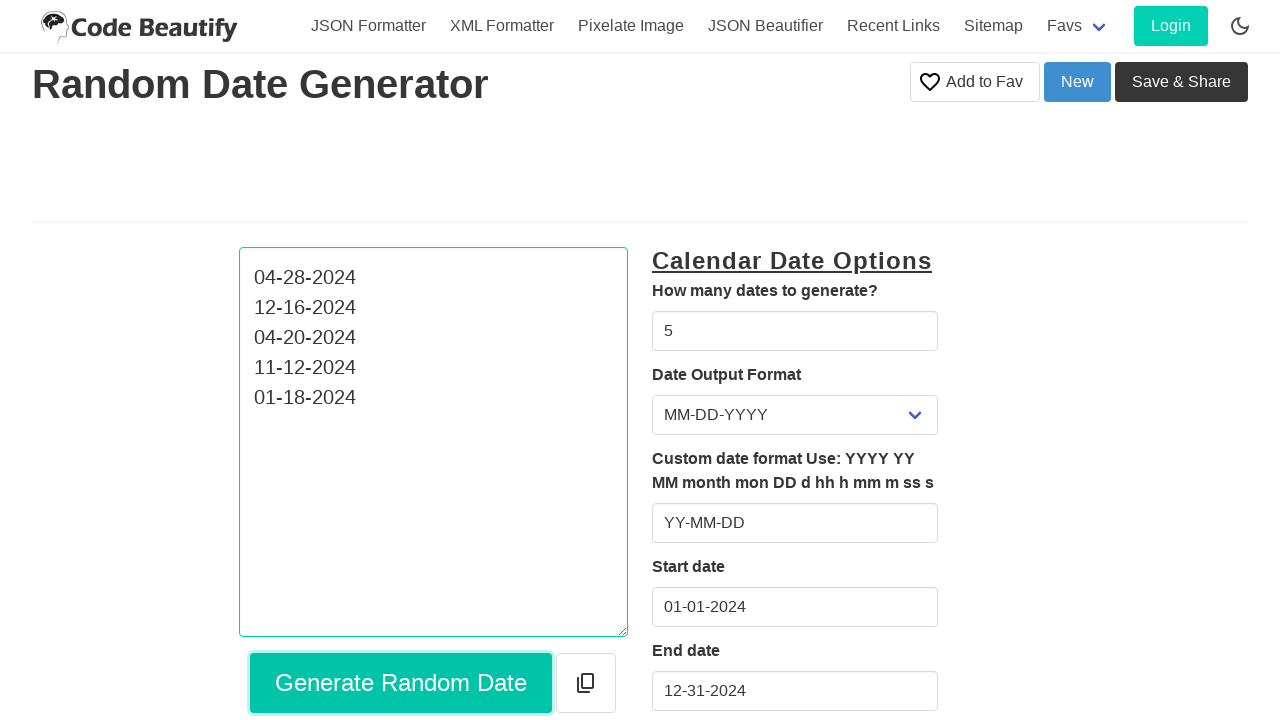

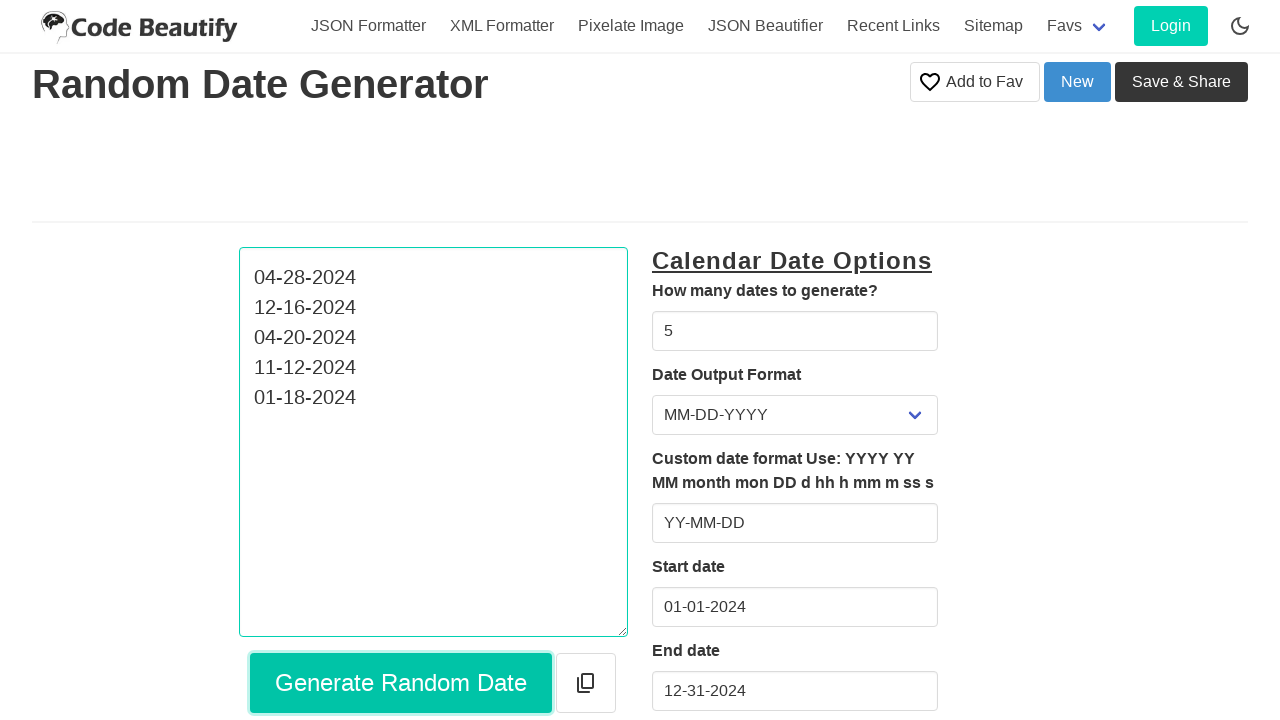